Tests a form that requires reading a value from an element's attribute, performing a mathematical calculation, and submitting the result along with checking robot verification checkboxes.

Starting URL: http://suninjuly.github.io/get_attribute.html

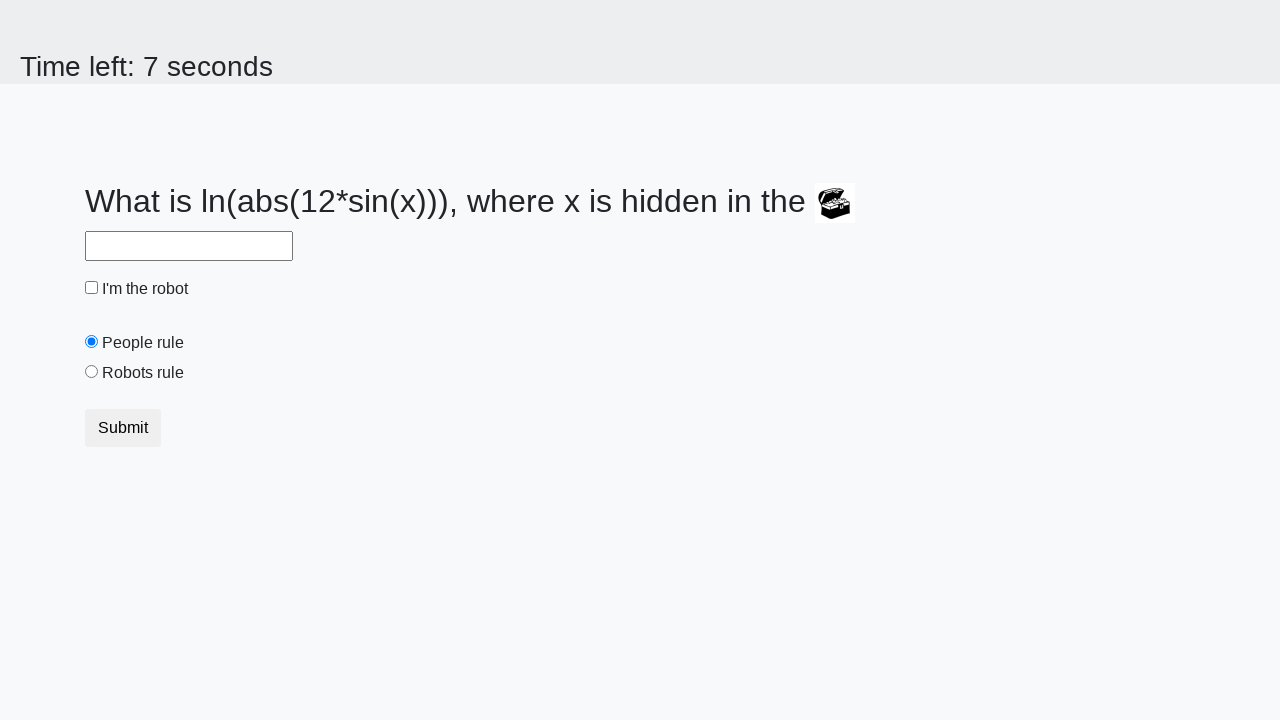

Located treasure element with valuex attribute
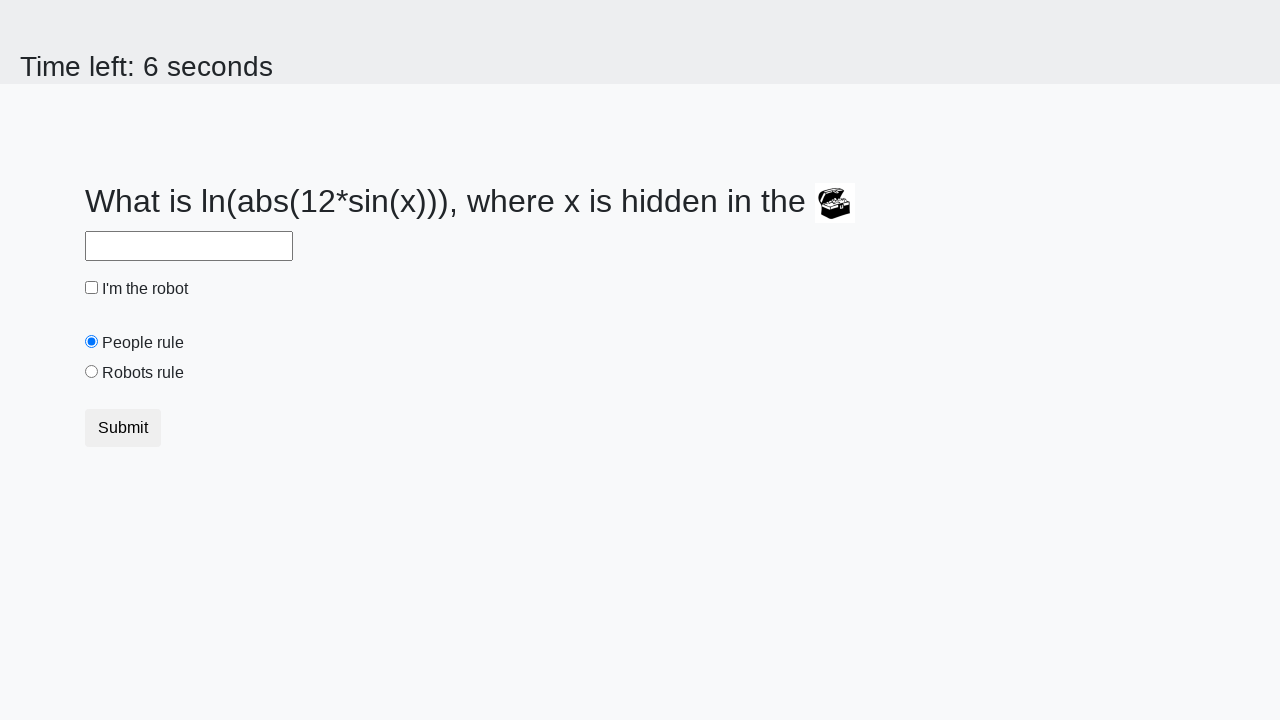

Retrieved valuex attribute value: 100
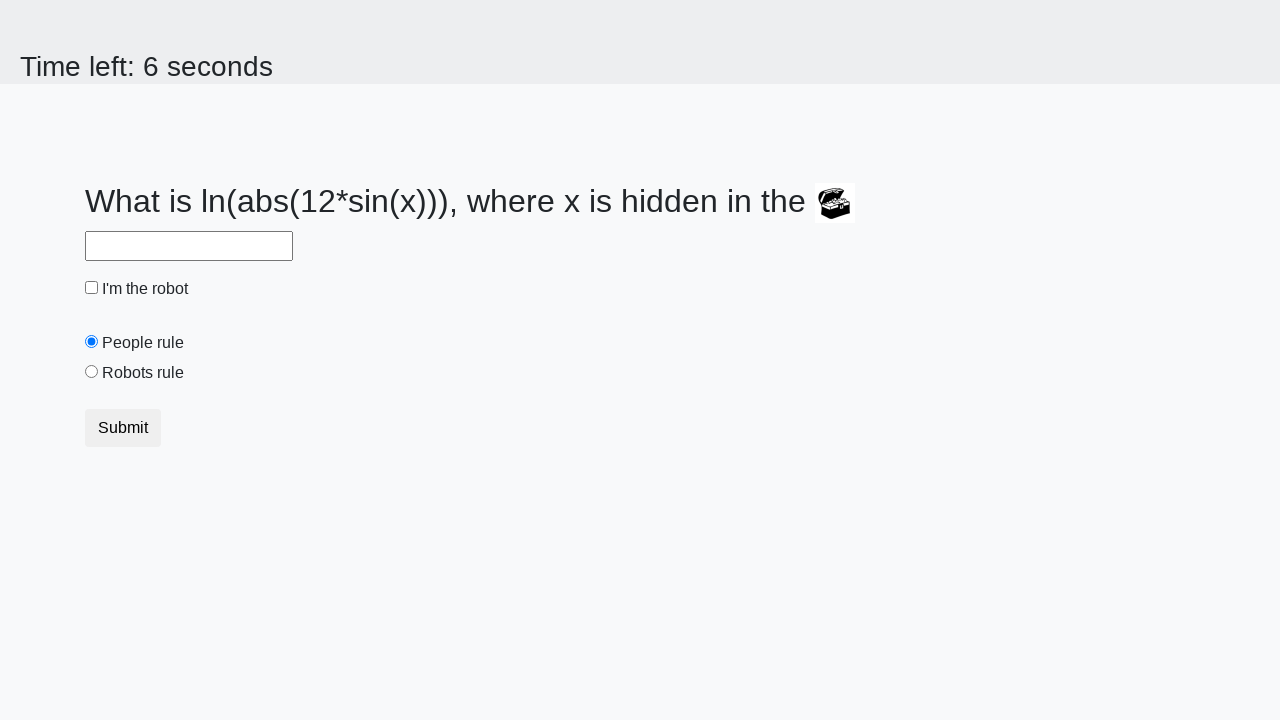

Calculated answer using mathematical formula: 1.804410390024638
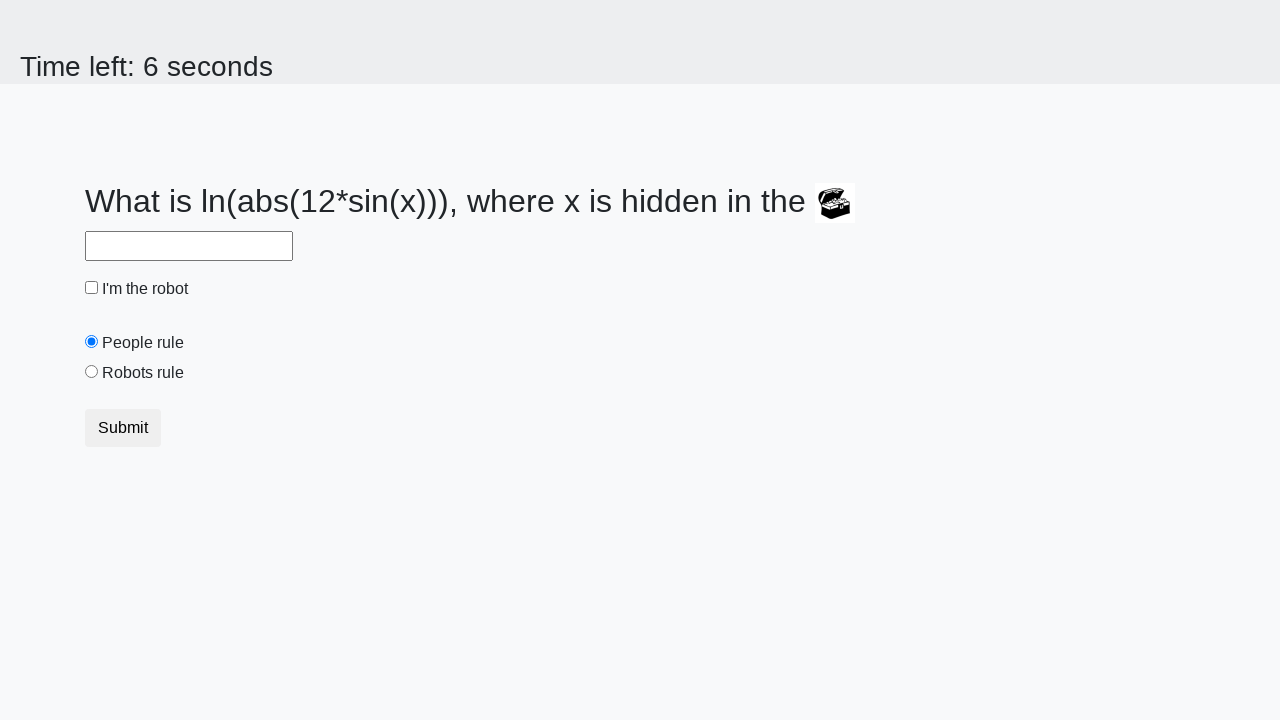

Filled answer field with calculated result: 1.804410390024638 on #answer
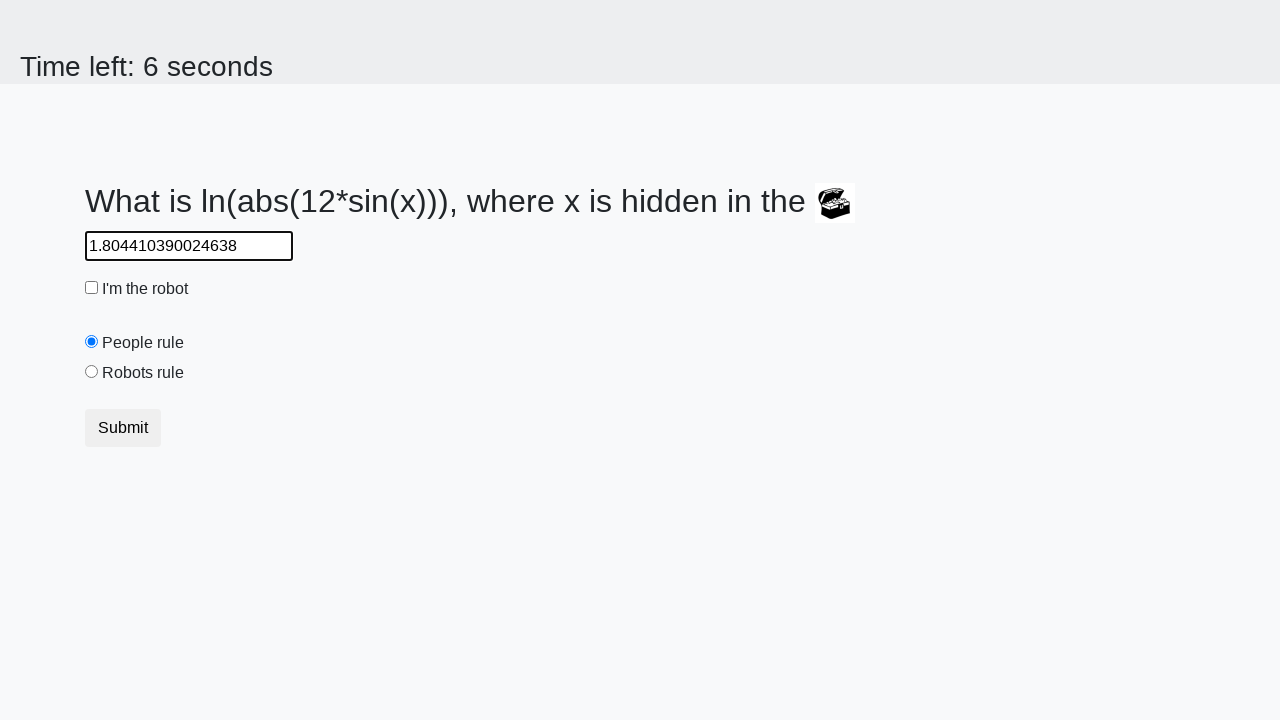

Clicked robot verification checkbox at (92, 288) on #robotCheckbox
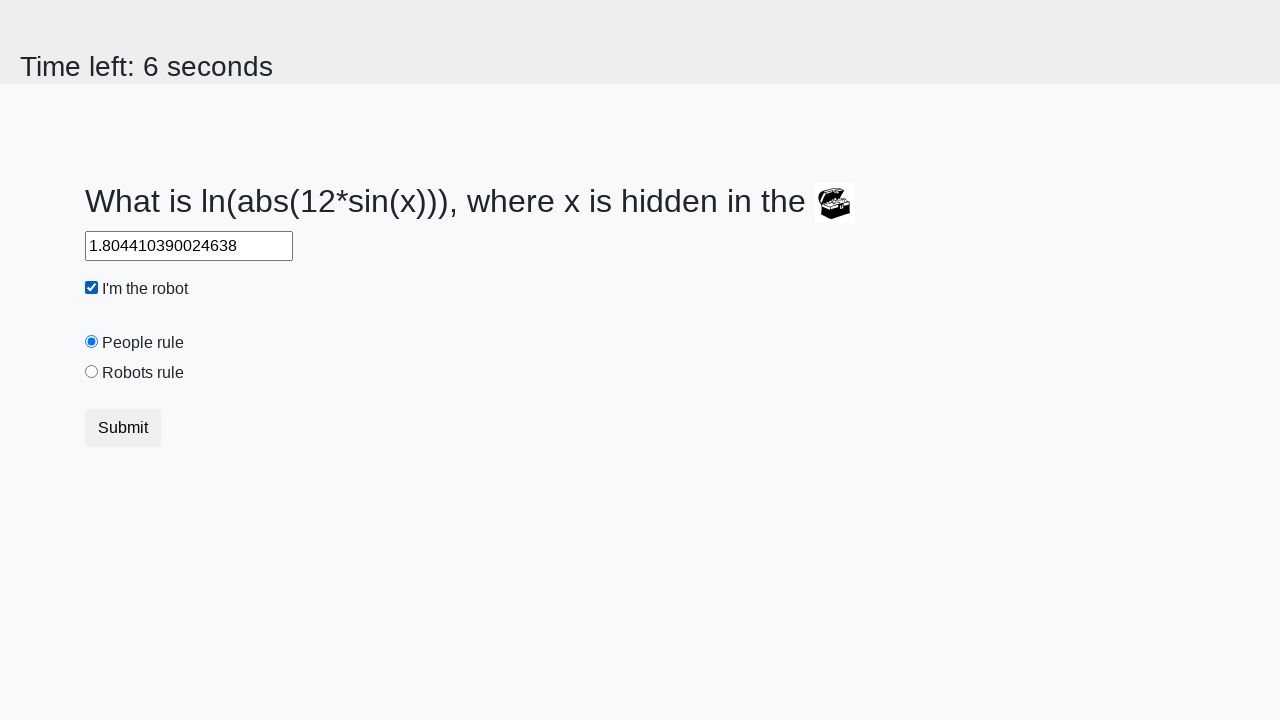

Clicked robots rule checkbox at (92, 372) on #robotsRule
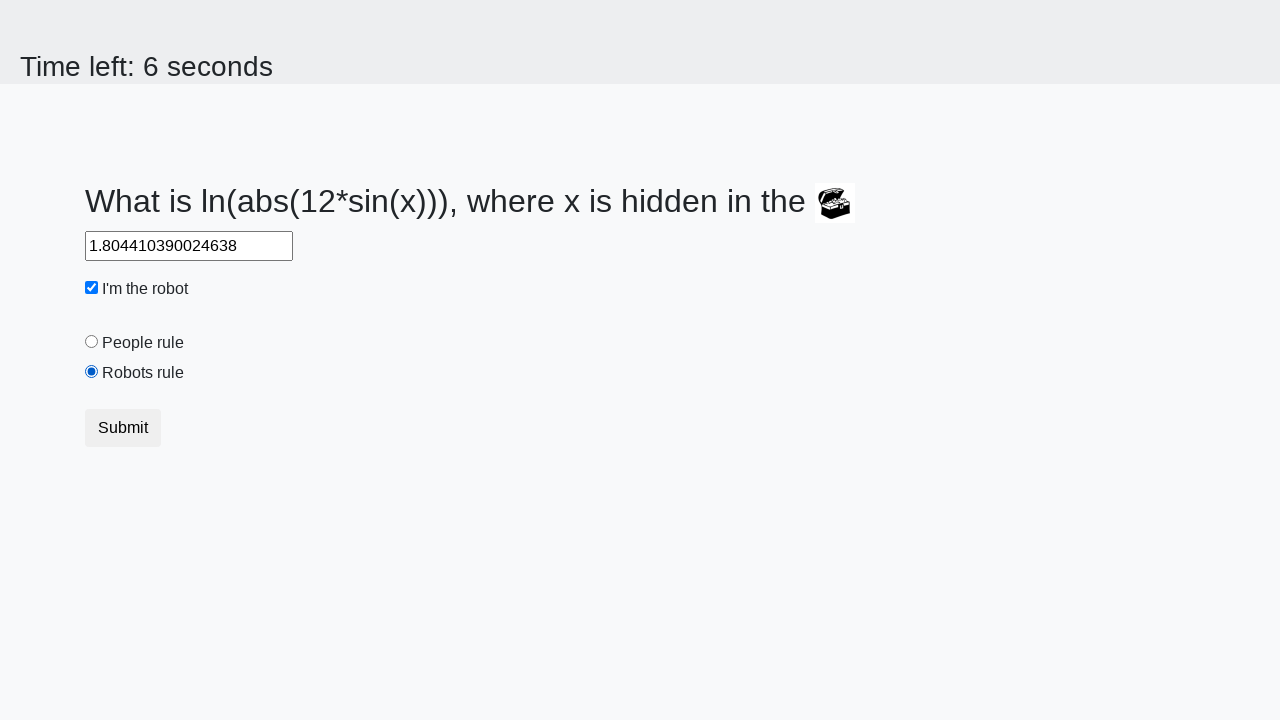

Clicked submit button to complete form at (123, 428) on button
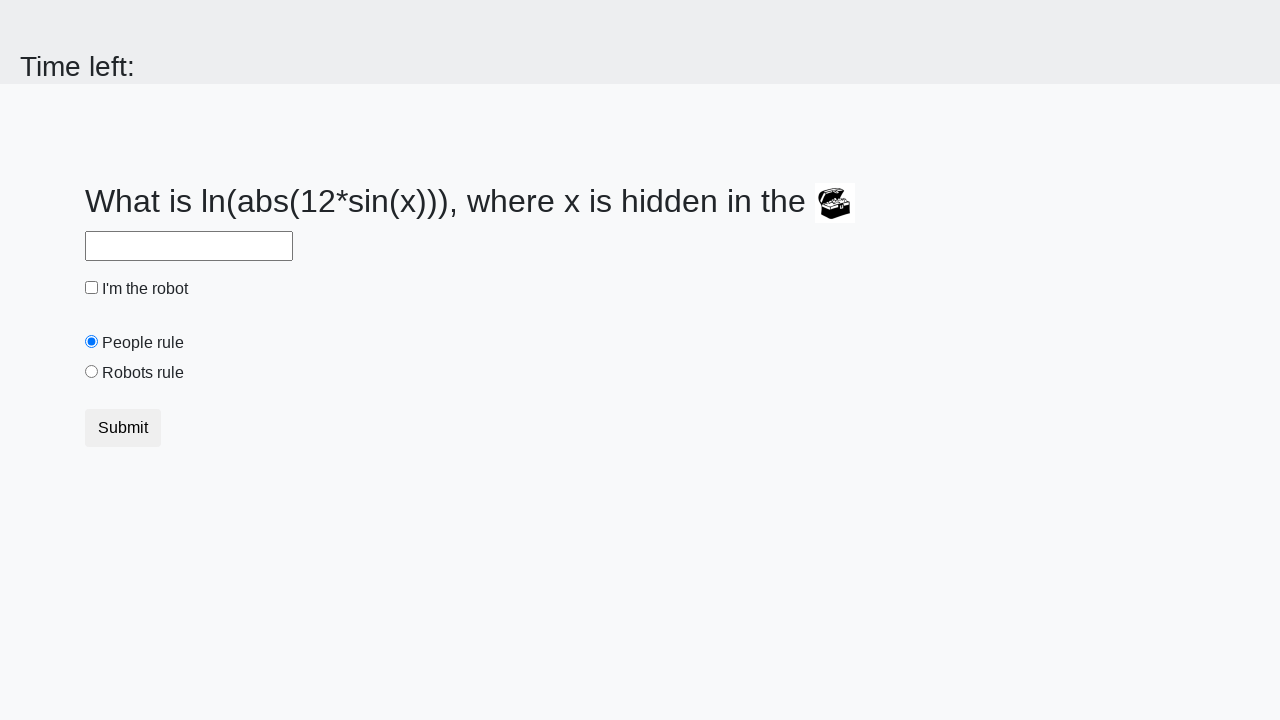

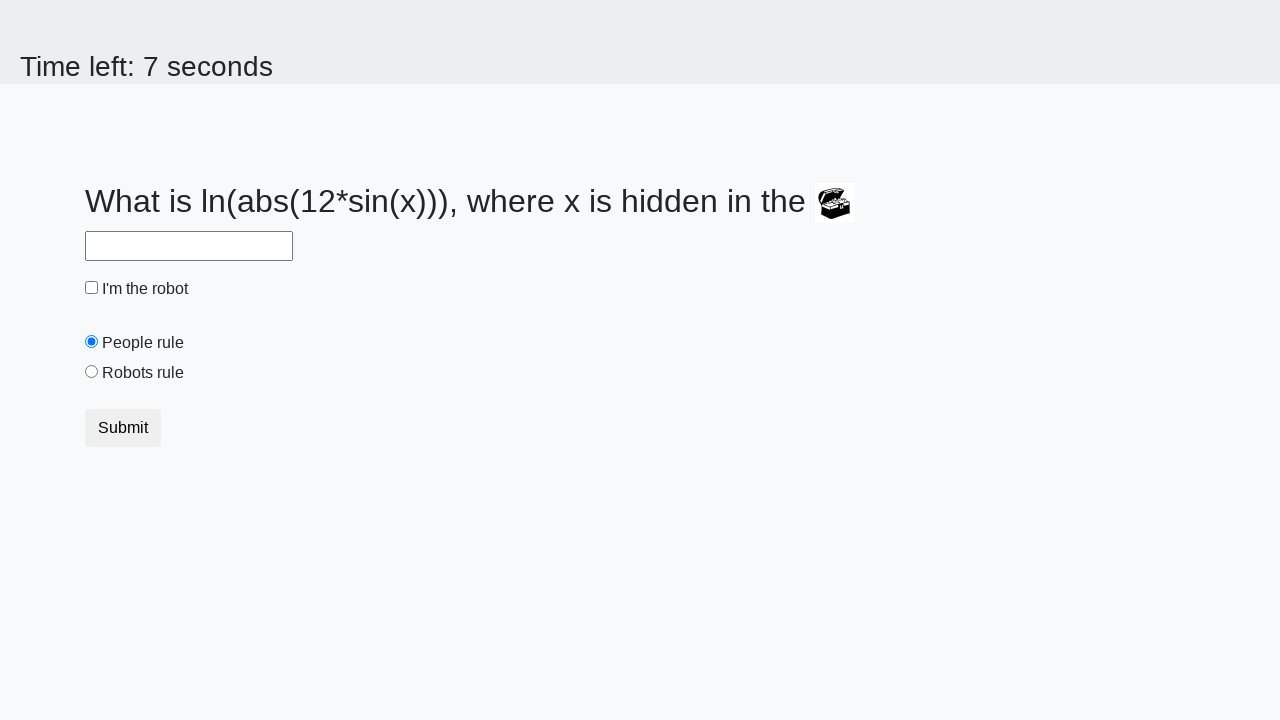